Tests that a todo item is removed when edited to an empty string

Starting URL: https://demo.playwright.dev/todomvc

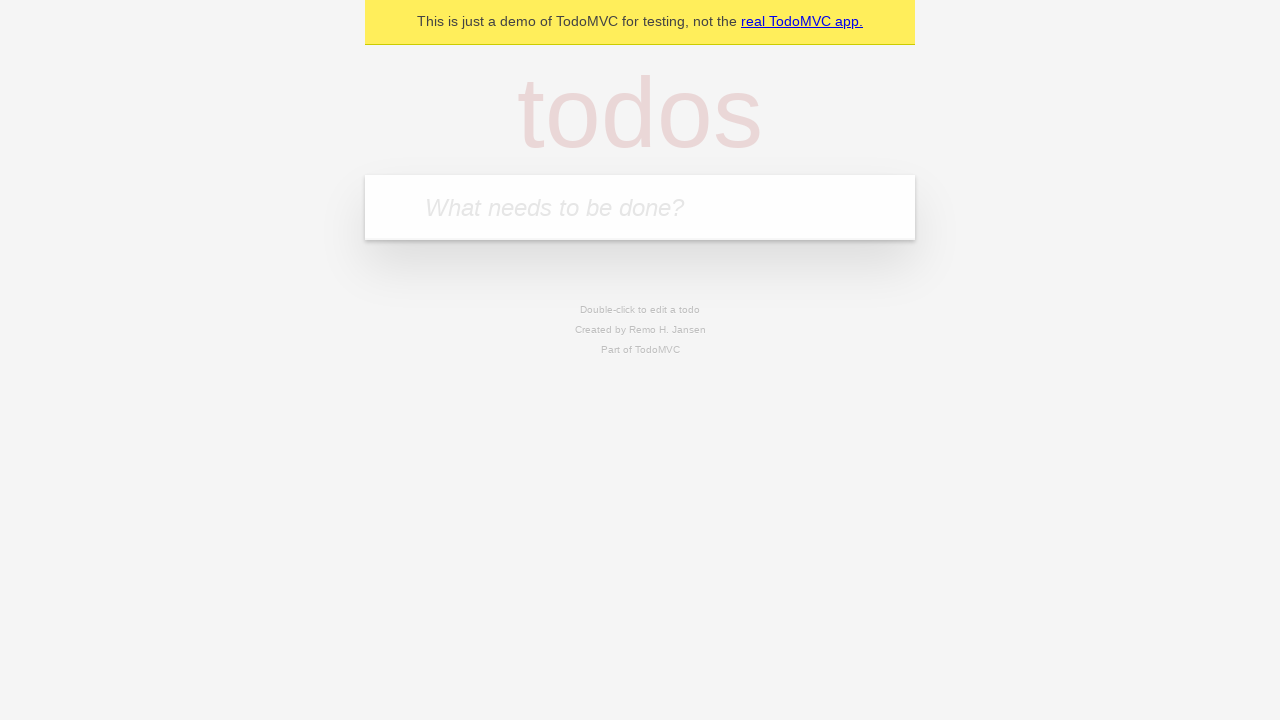

Filled todo input with 'buy some cheese' on internal:attr=[placeholder="What needs to be done?"i]
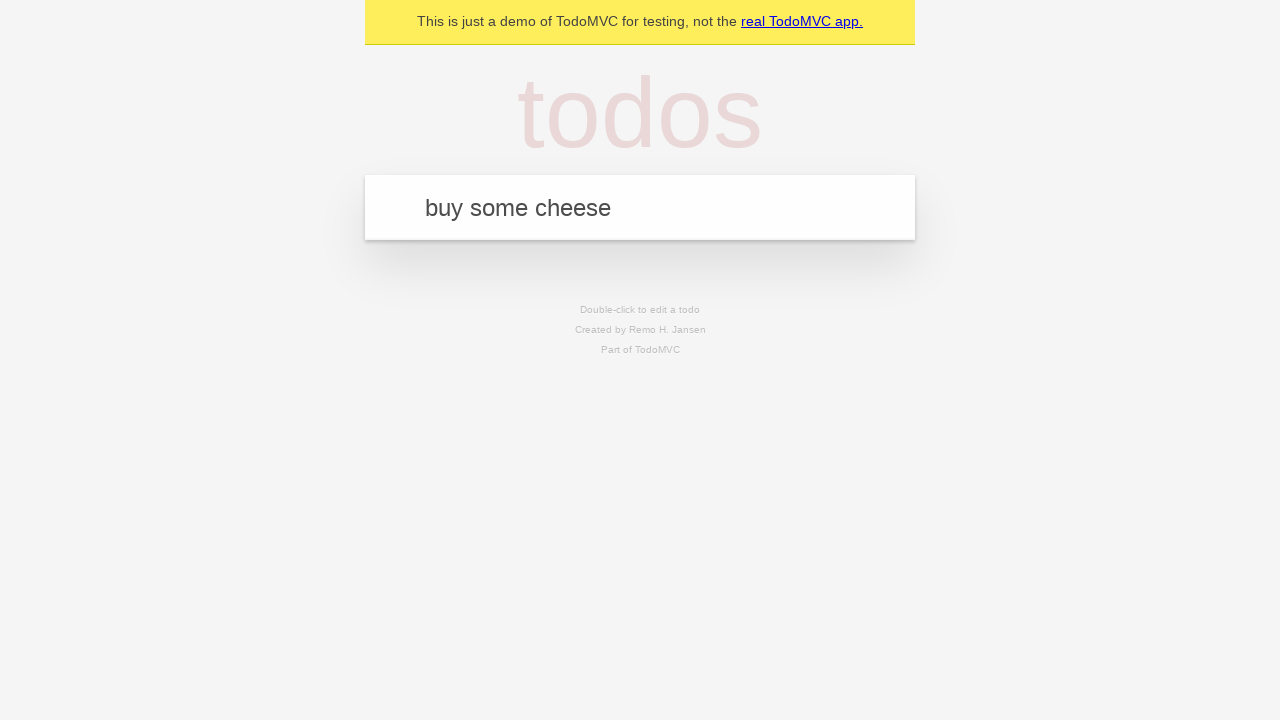

Pressed Enter to create first todo item on internal:attr=[placeholder="What needs to be done?"i]
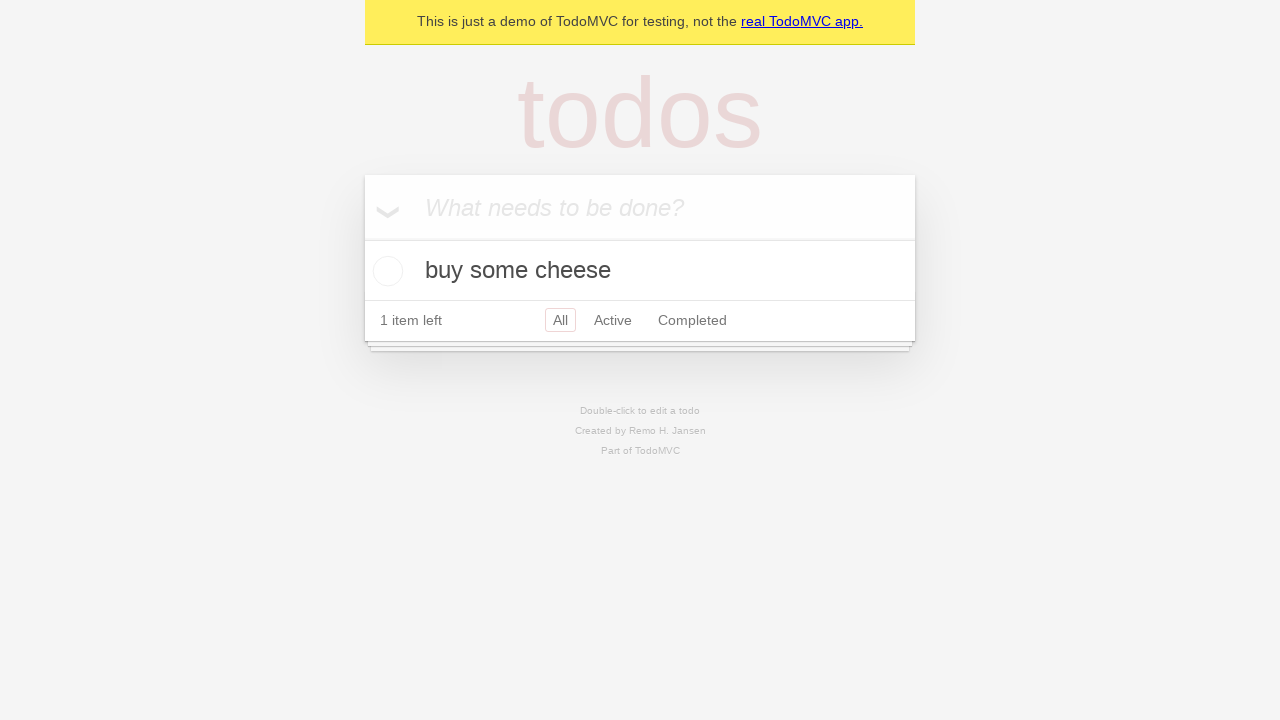

Filled todo input with 'feed the cat' on internal:attr=[placeholder="What needs to be done?"i]
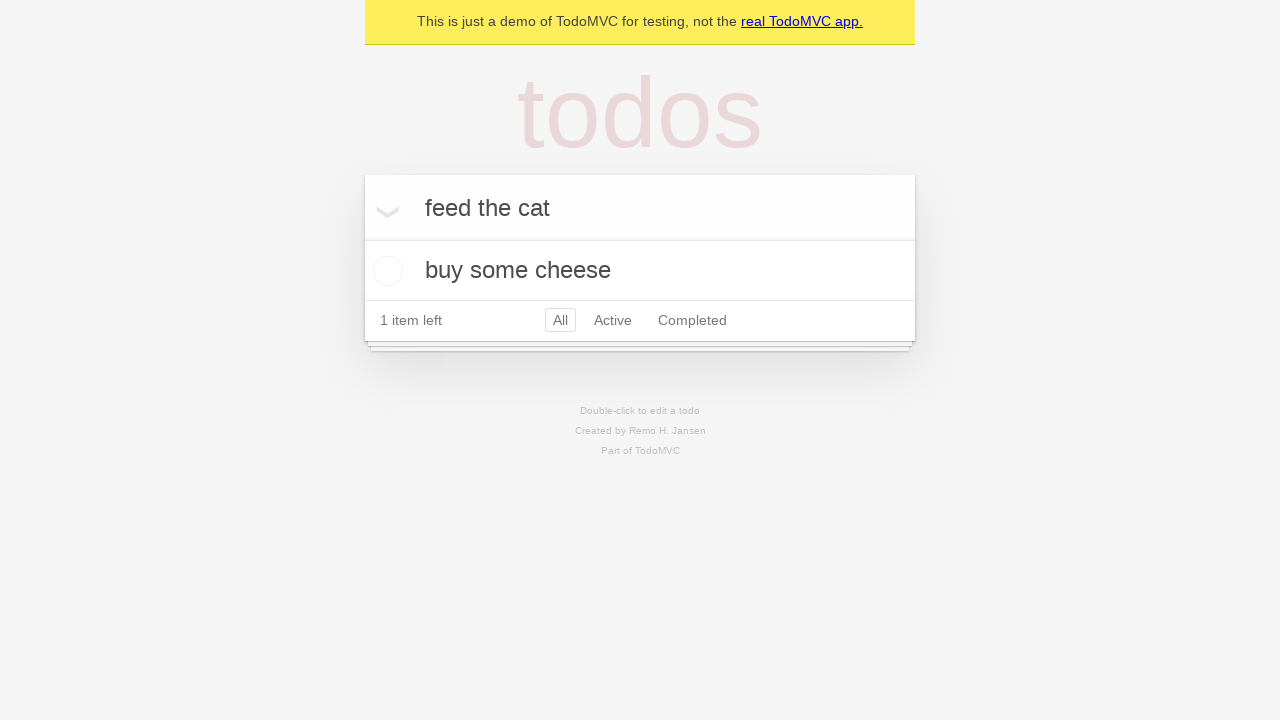

Pressed Enter to create second todo item on internal:attr=[placeholder="What needs to be done?"i]
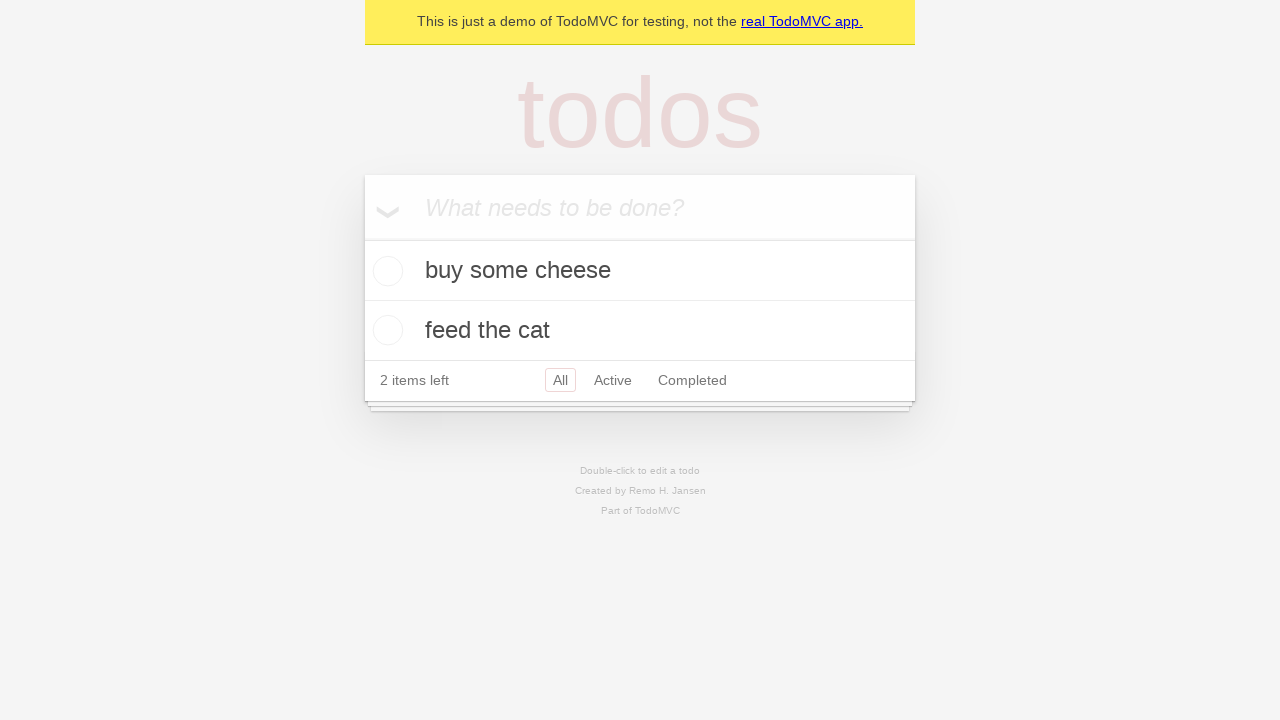

Filled todo input with 'book a doctors appointment' on internal:attr=[placeholder="What needs to be done?"i]
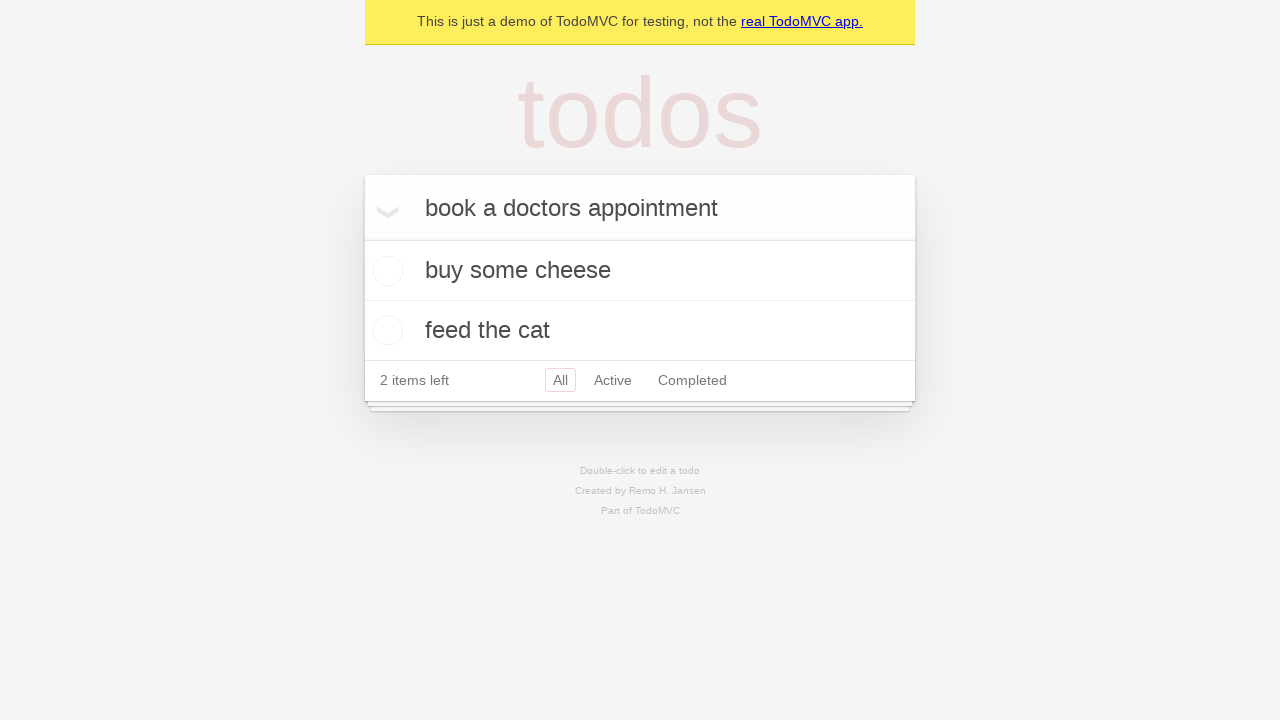

Pressed Enter to create third todo item on internal:attr=[placeholder="What needs to be done?"i]
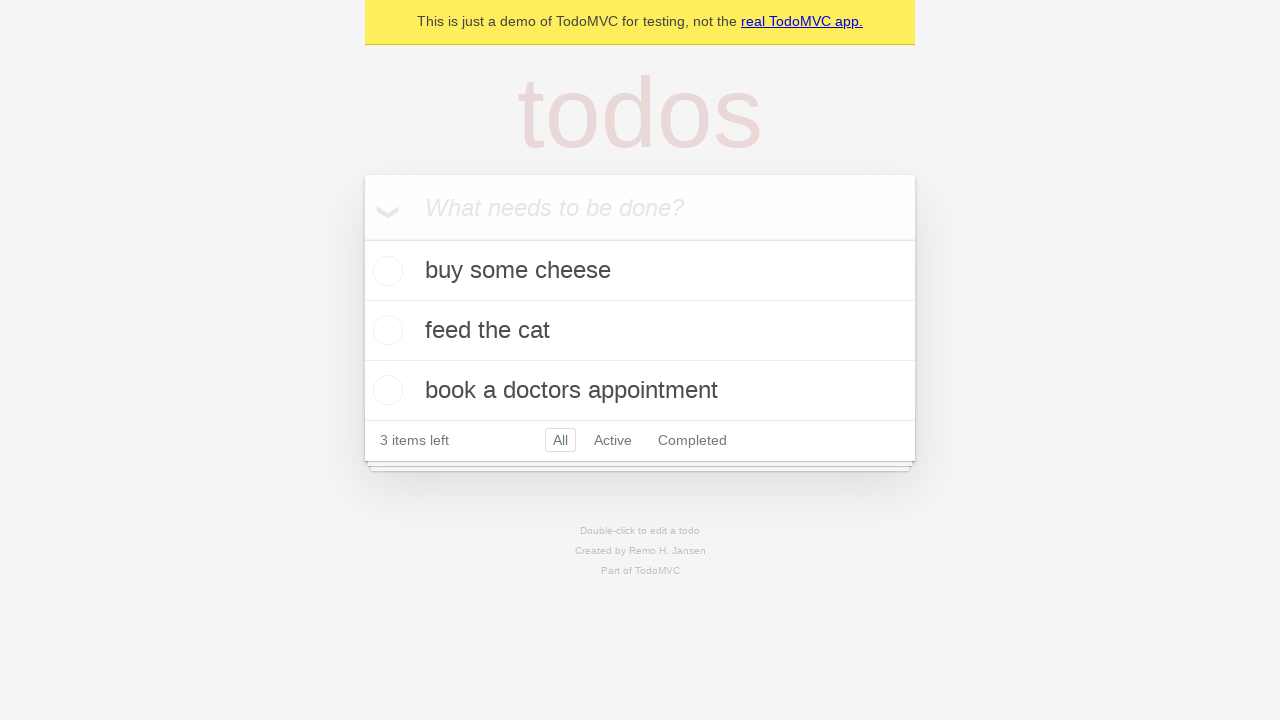

Double-clicked second todo item to enter edit mode at (640, 331) on internal:testid=[data-testid="todo-item"s] >> nth=1
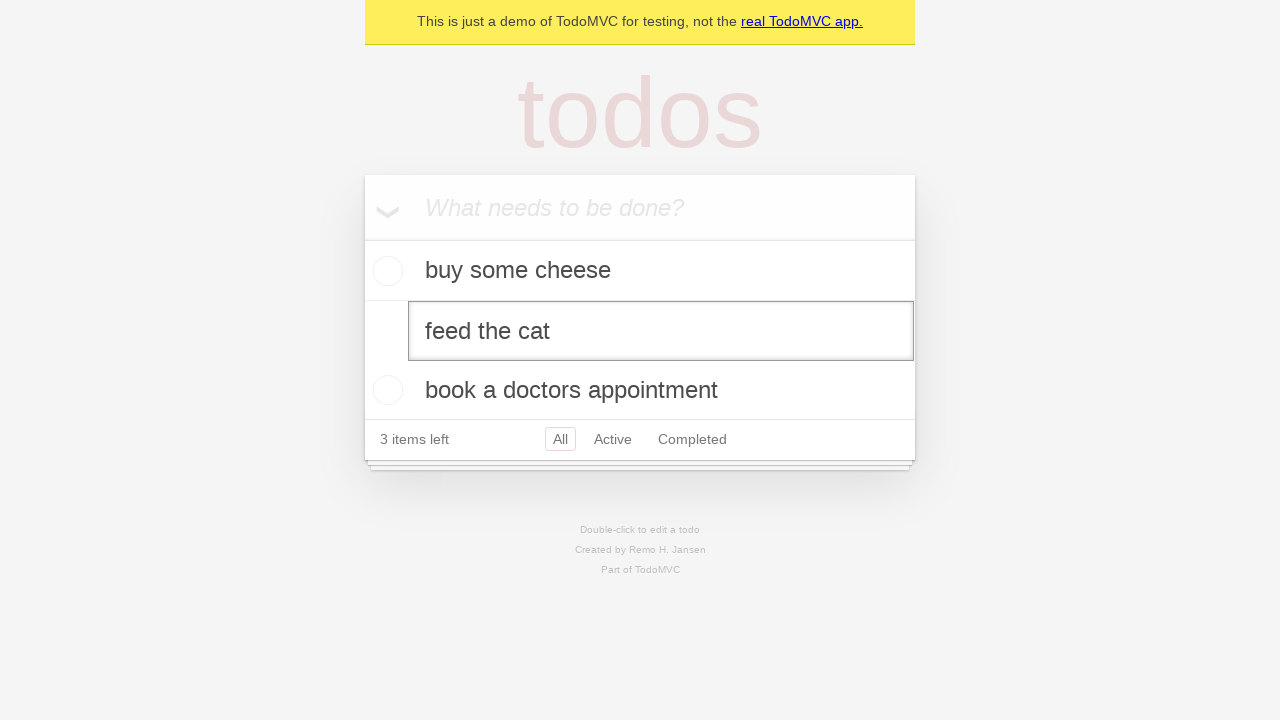

Cleared the edit textbox by filling with empty string on internal:testid=[data-testid="todo-item"s] >> nth=1 >> internal:role=textbox[nam
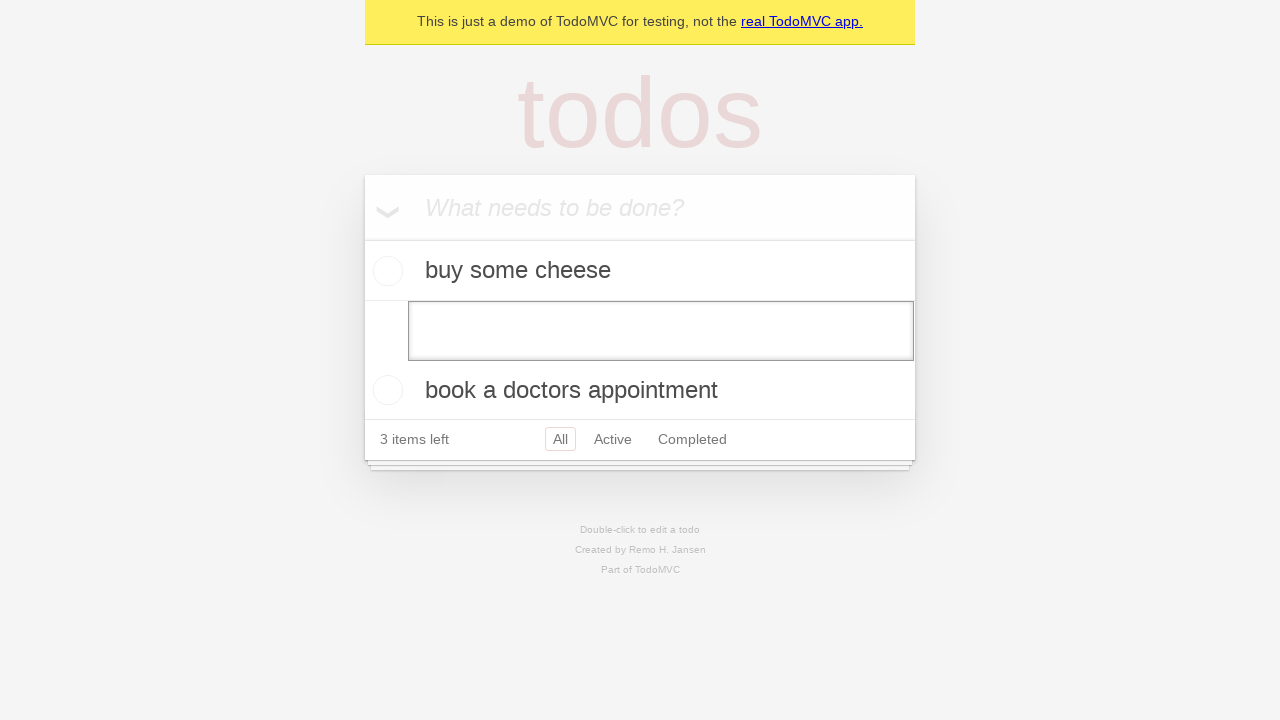

Pressed Enter to confirm edit, removing the todo item on internal:testid=[data-testid="todo-item"s] >> nth=1 >> internal:role=textbox[nam
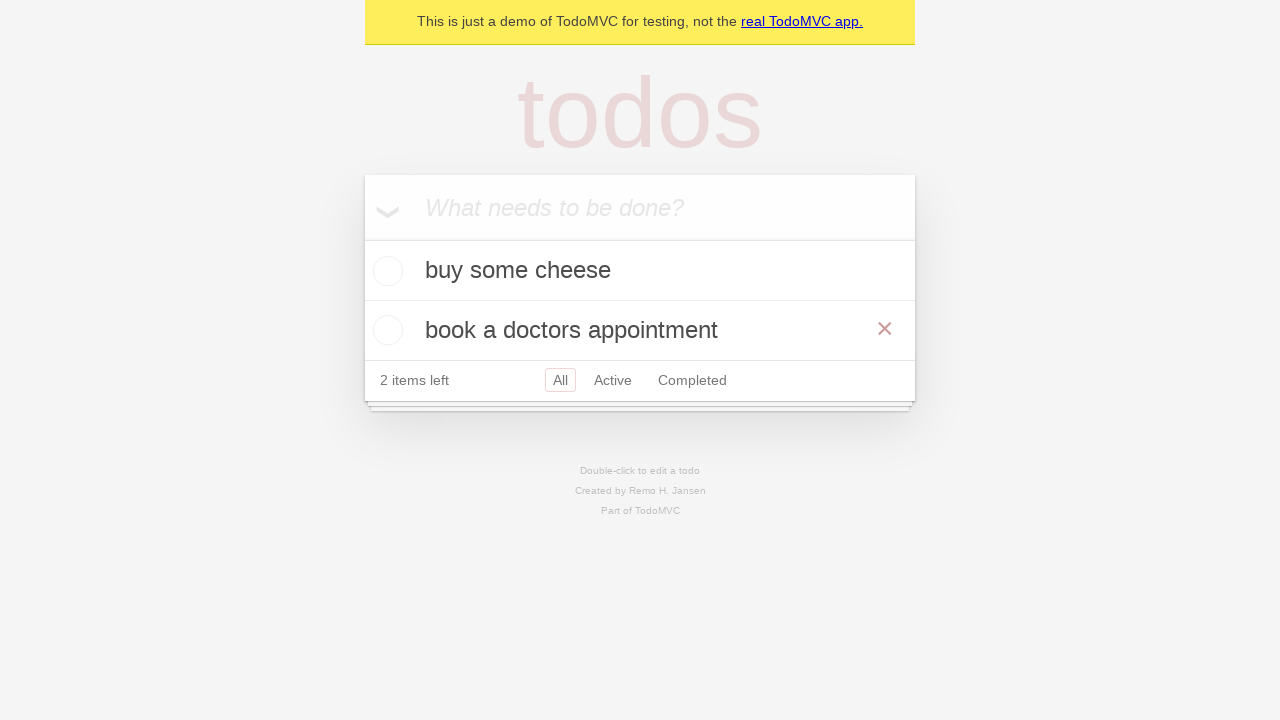

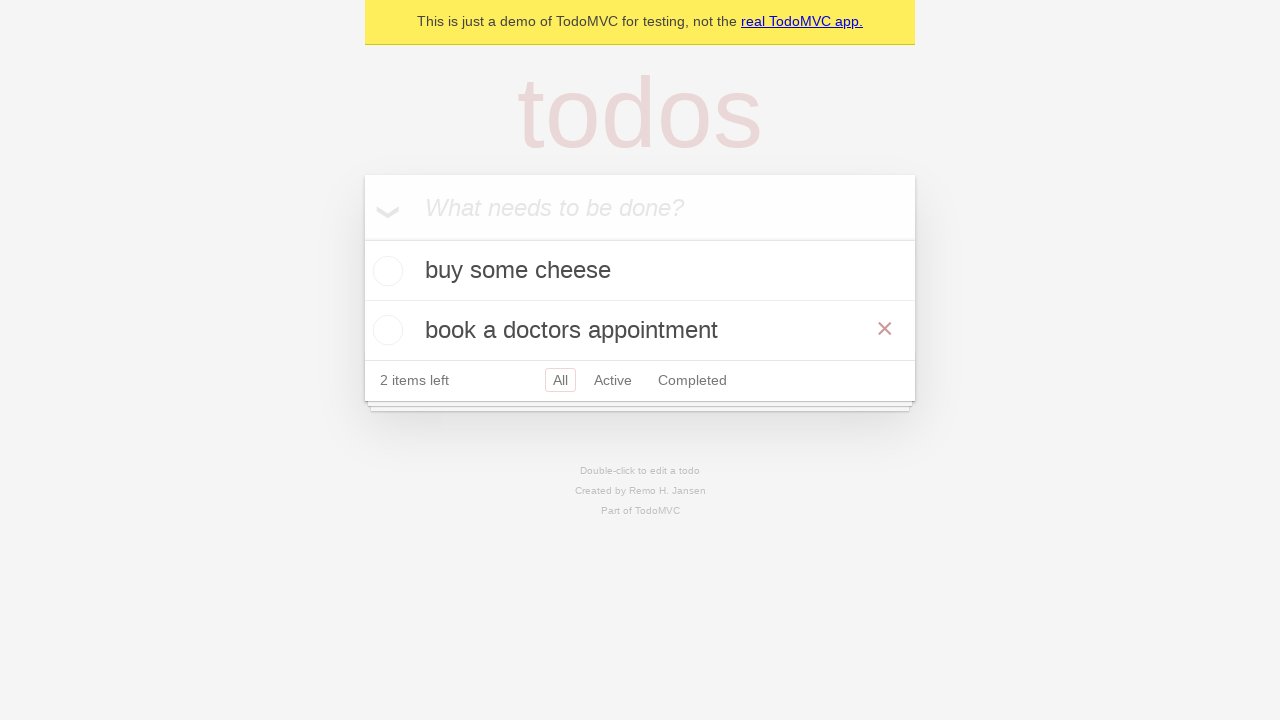